Tests the "back to top" functionality on Bluestone website by scrolling down the page and clicking on the scroll-to-top icon if it appears

Starting URL: https://www.bluestone.com/

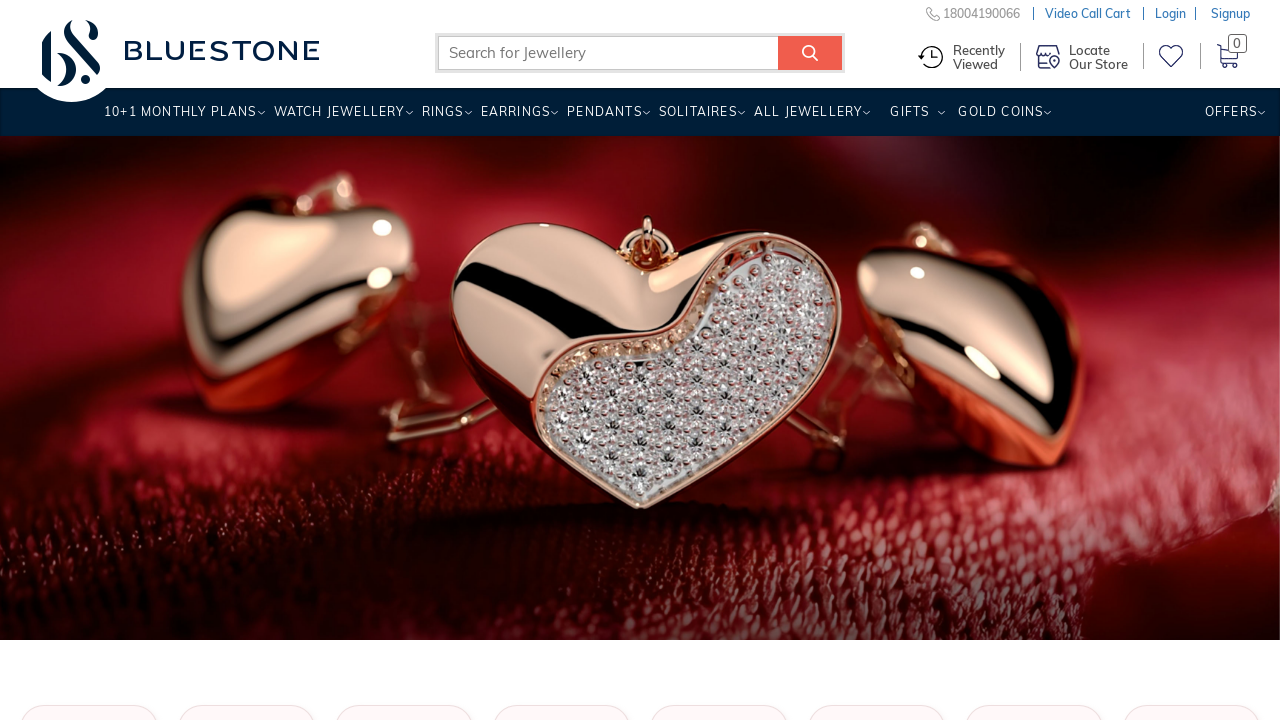

Scrolled down 1500 pixels to trigger back-to-top icon
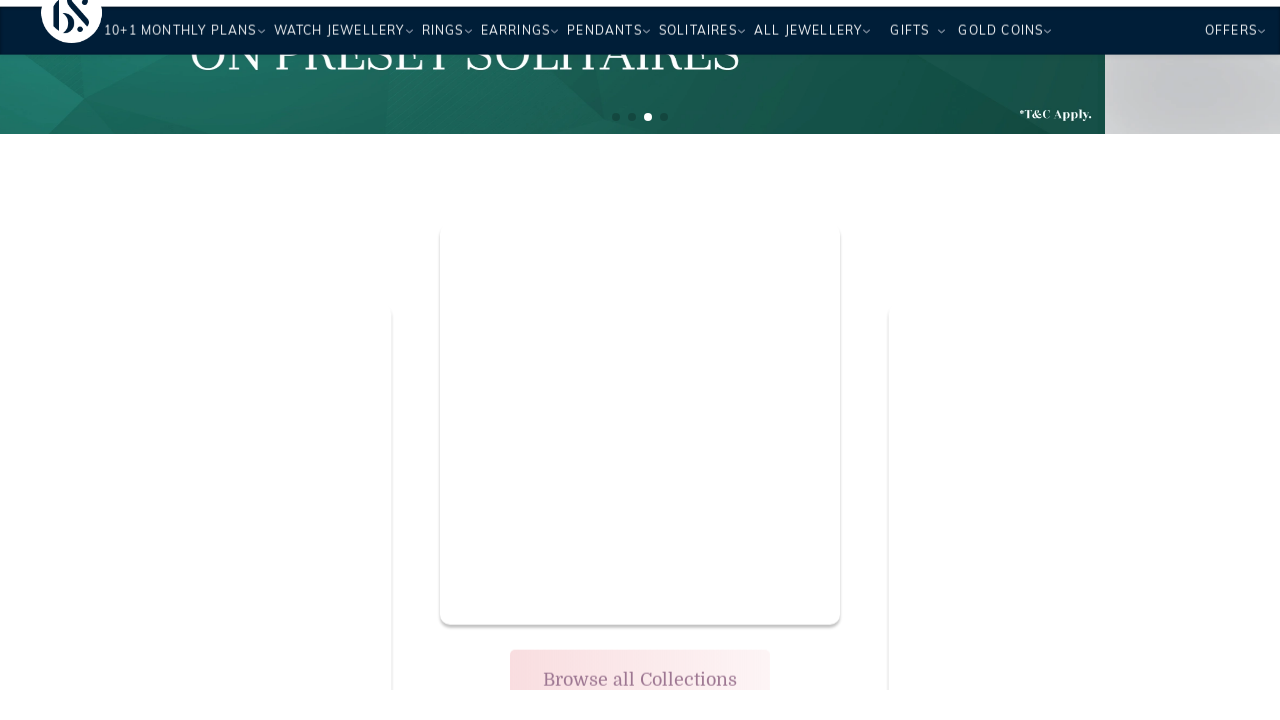

Waited 1000ms for scroll-to-top icon to appear
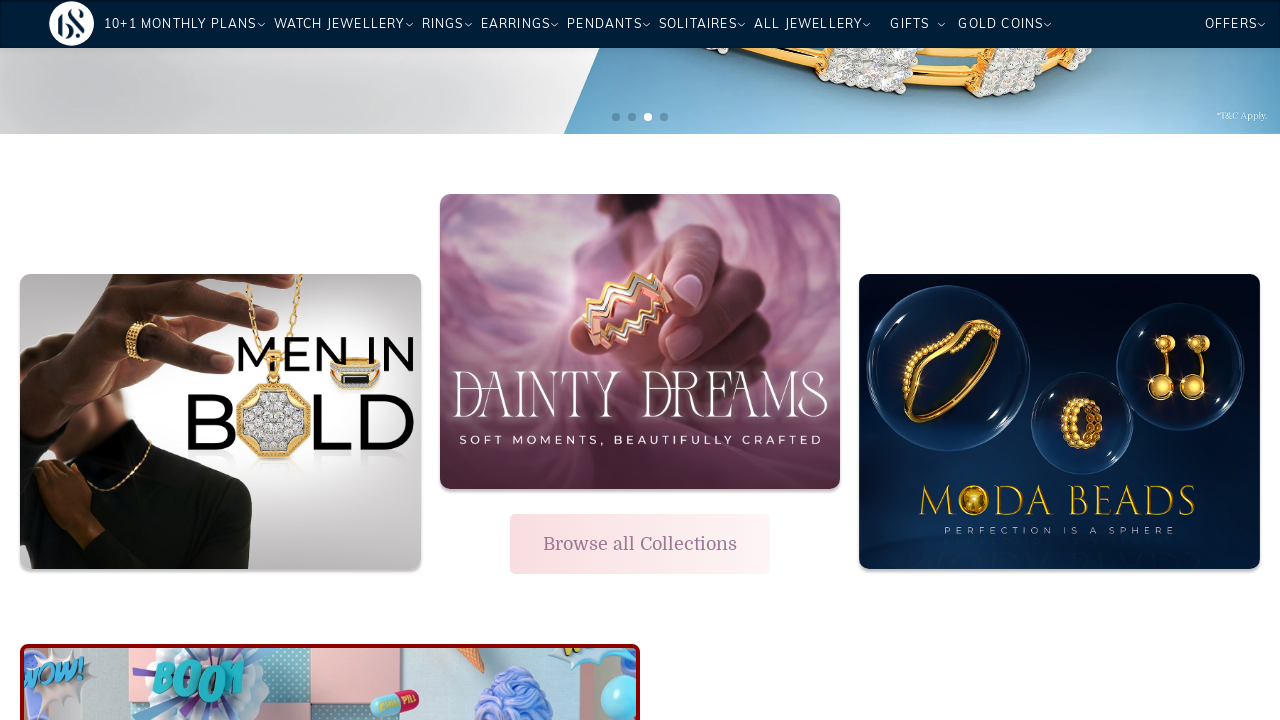

Located back-to-top icon element
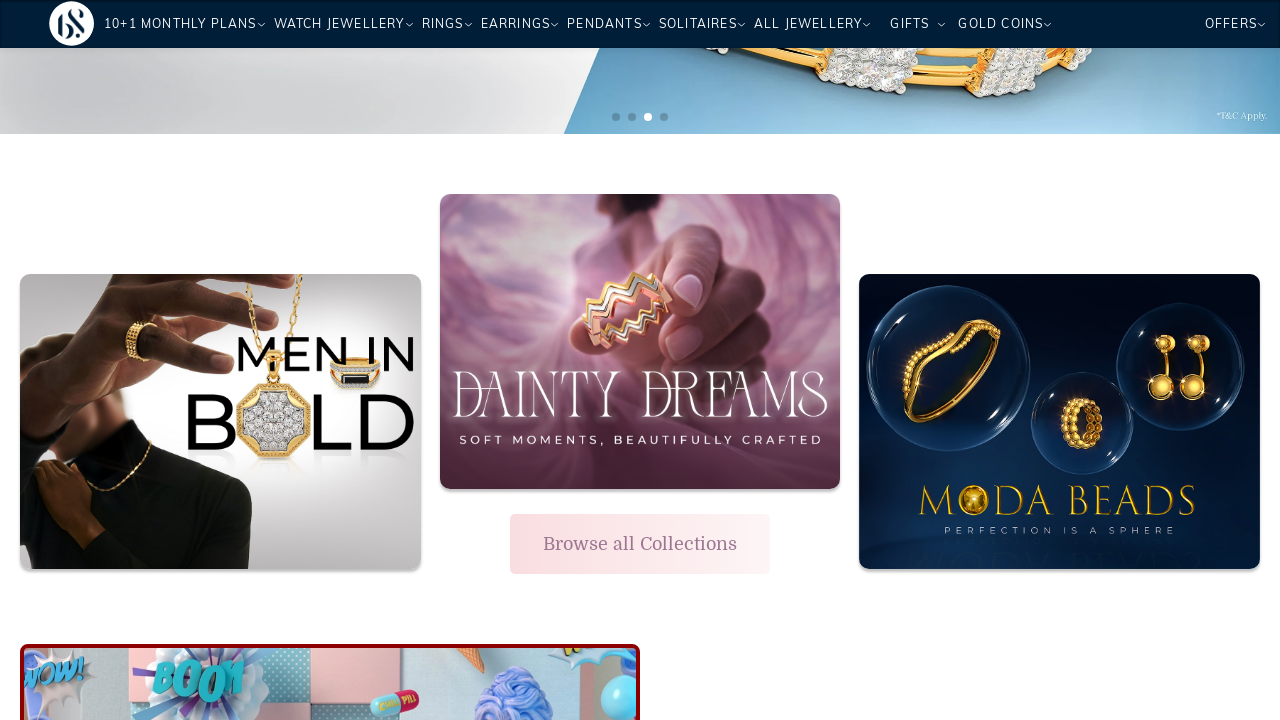

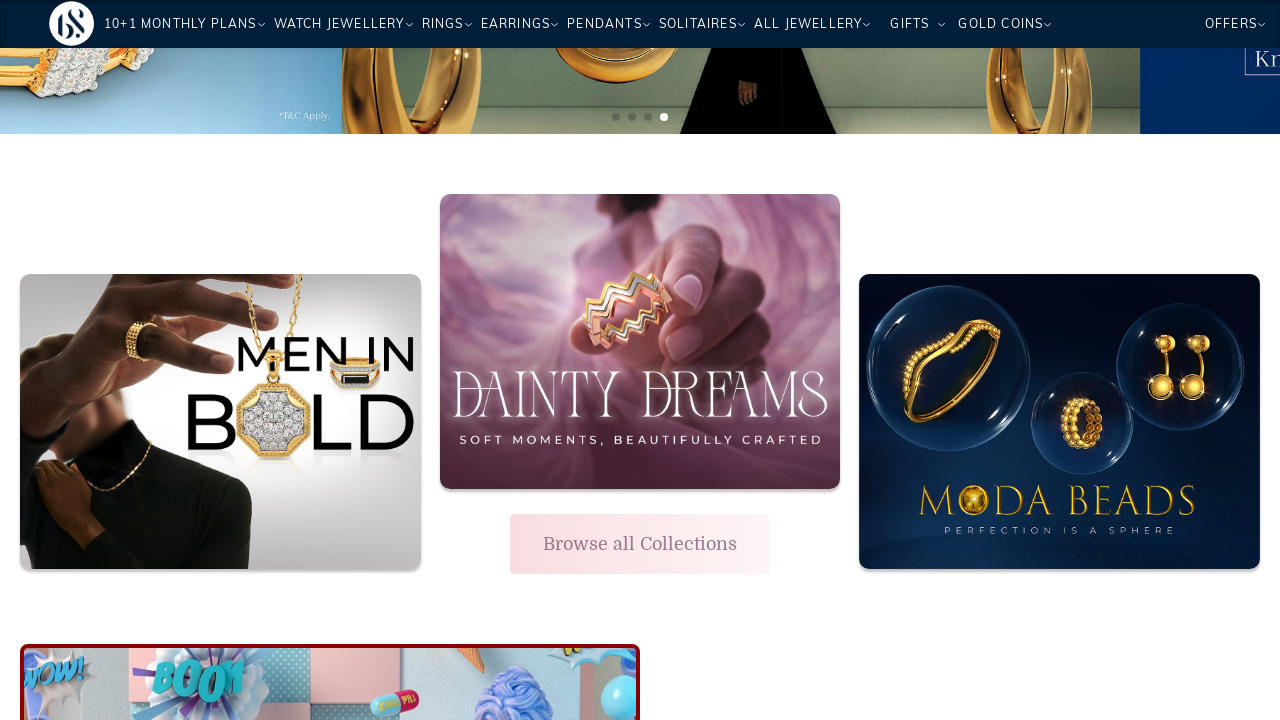